Tests various link types on a demo page including a simple link that opens in a new tab, and API call links that return different HTTP status codes (created, no-content, moved, bad-request, forbidden, invalid-url)

Starting URL: https://demoqa.com/links

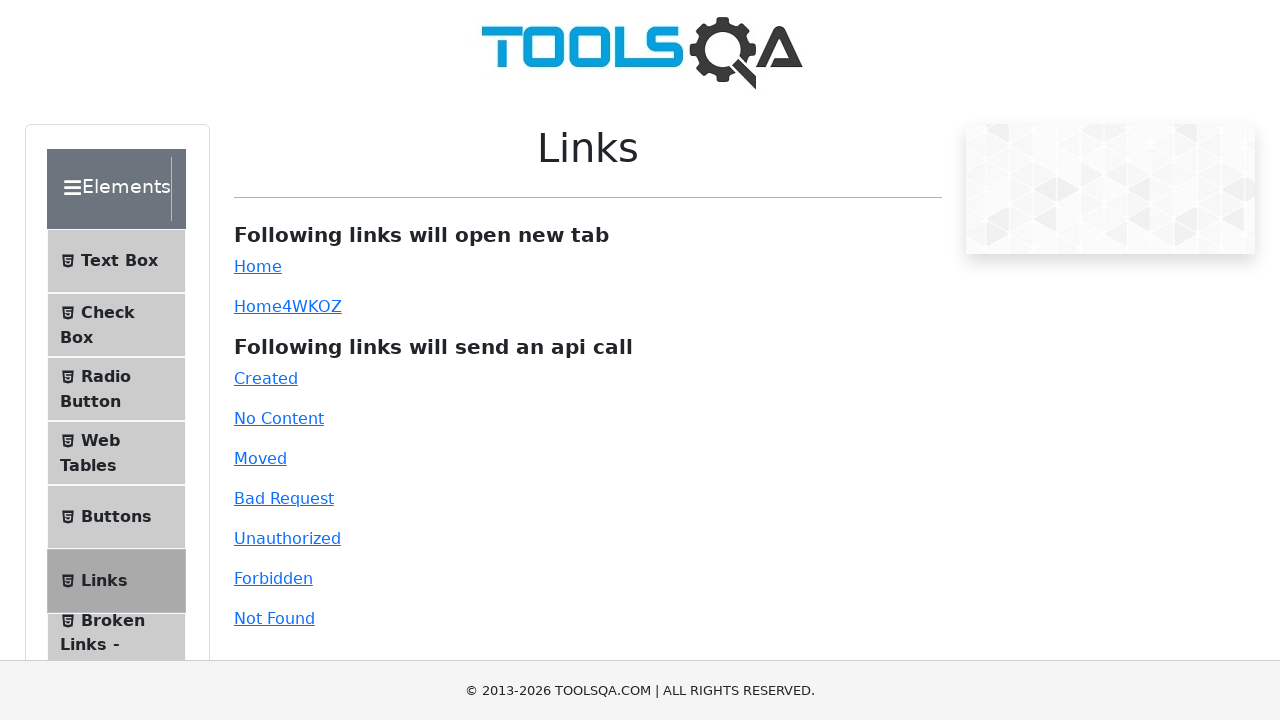

Clicked simple link to open in new tab at (258, 266) on #simpleLink
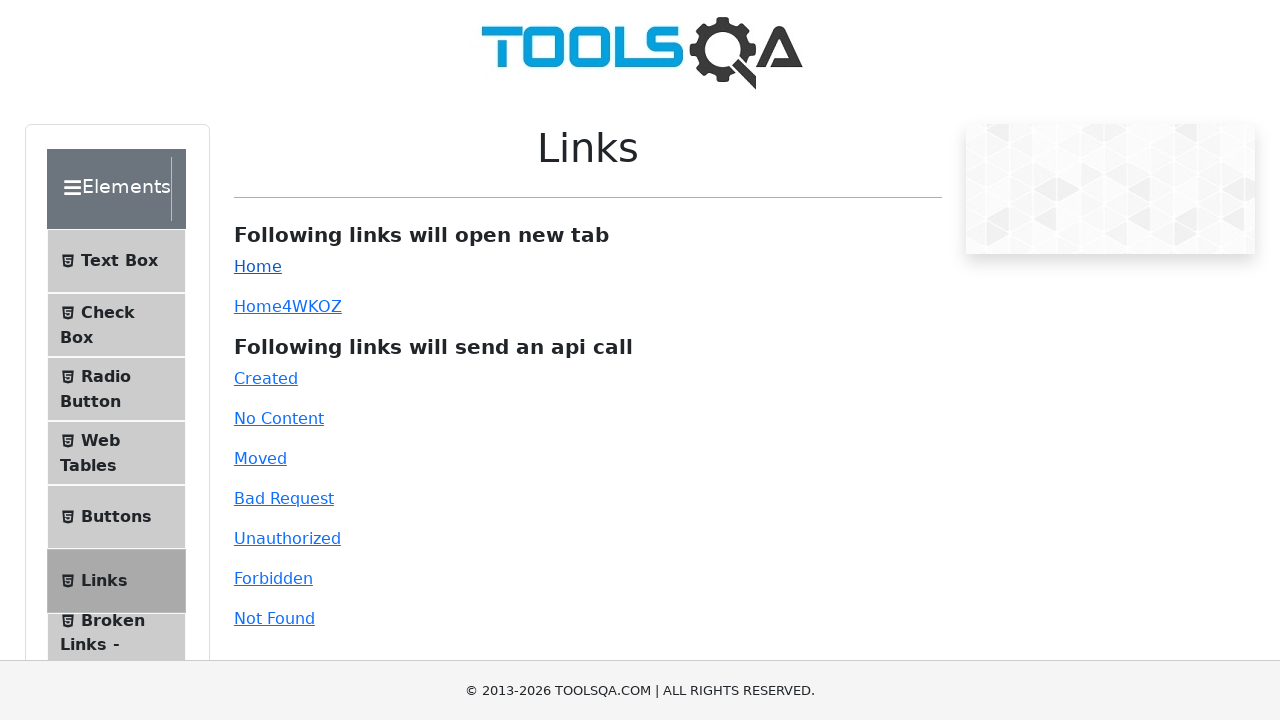

New tab opened and page loaded
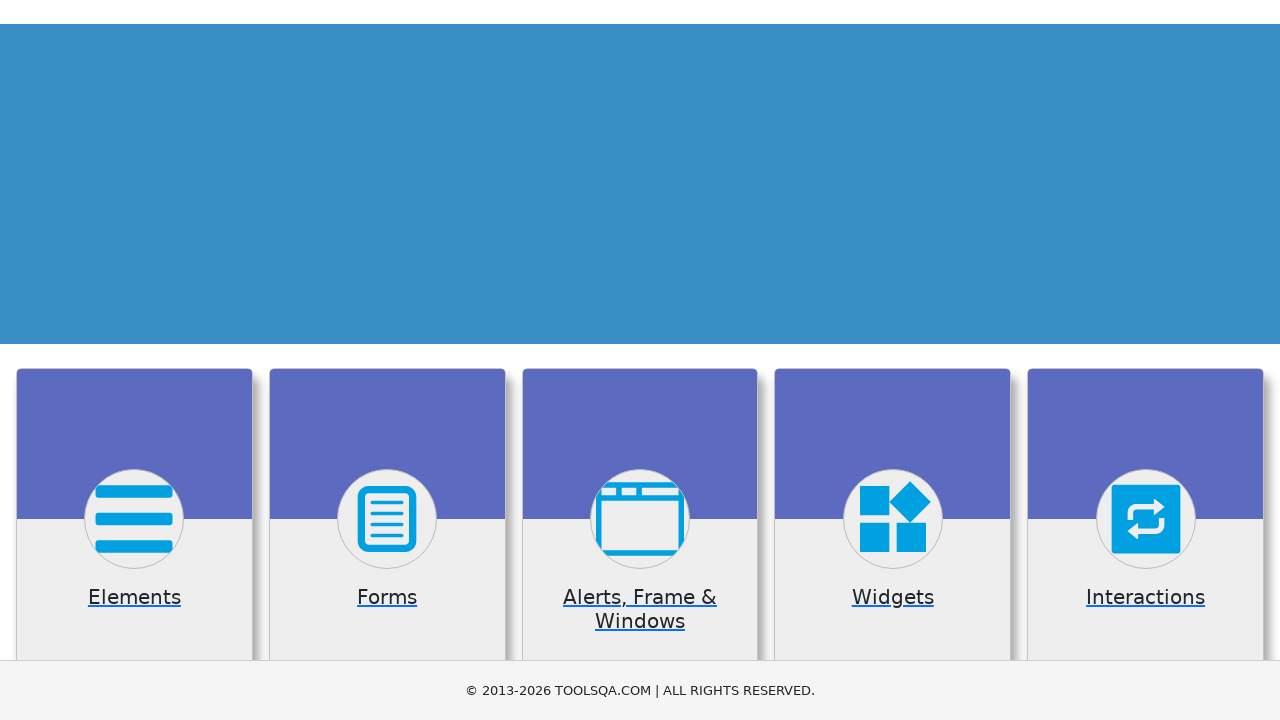

Closed the new tab
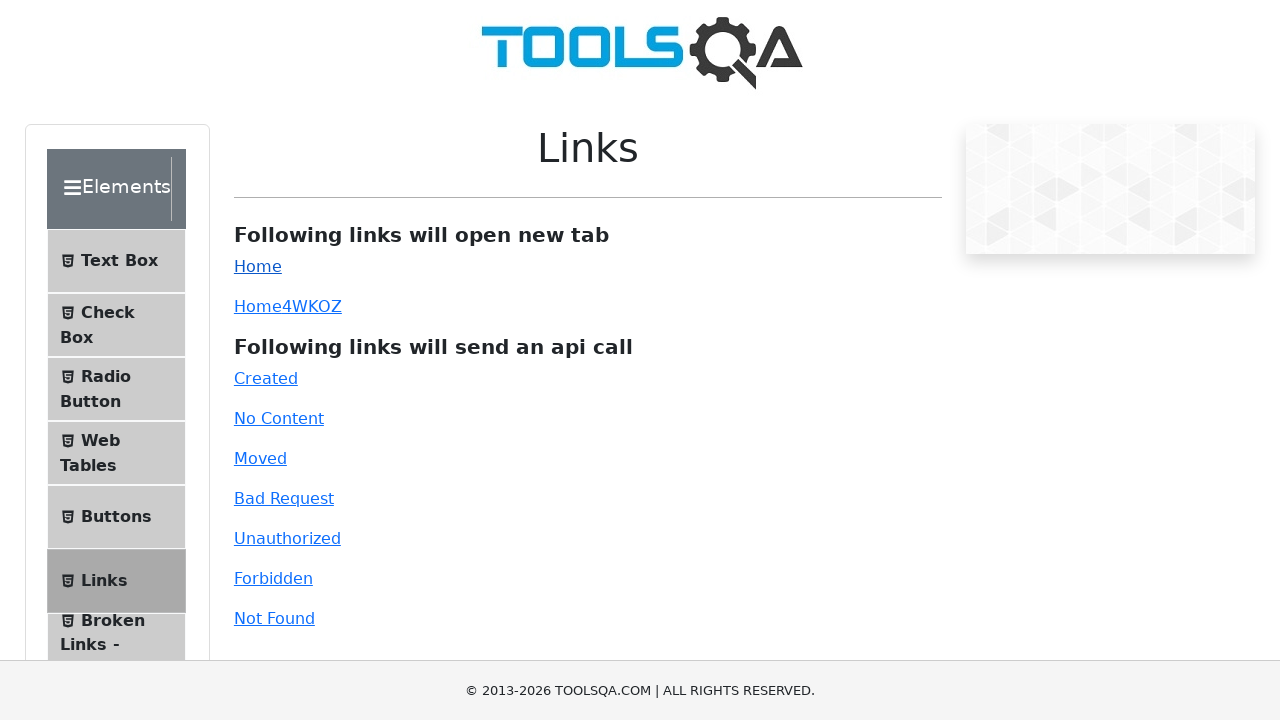

Clicked 'created' API link (HTTP 201) at (266, 378) on #created
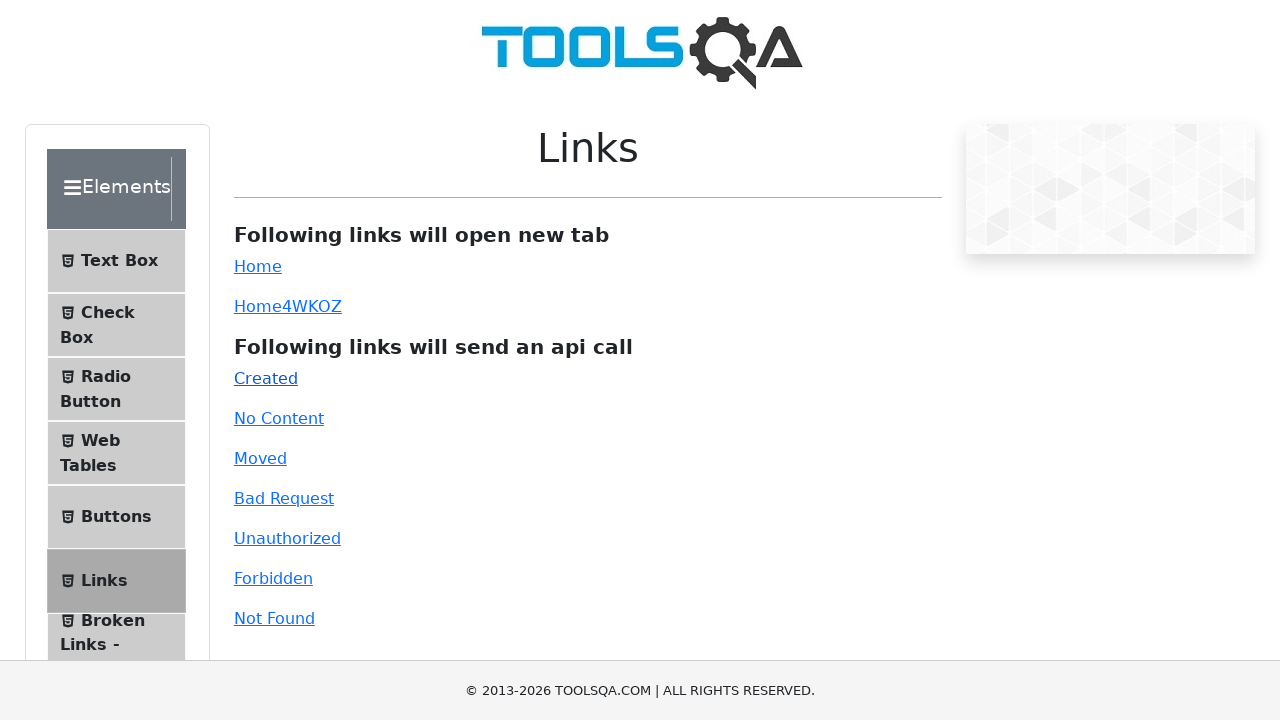

Waited 1000ms for created link response
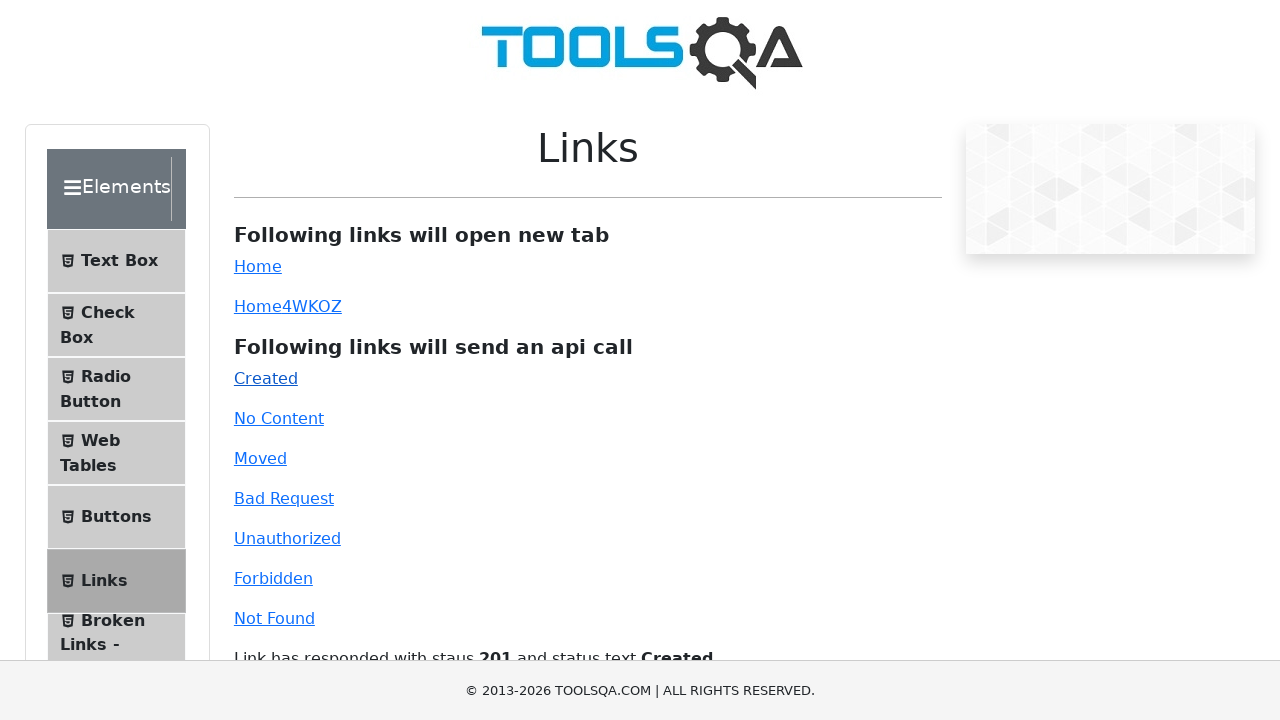

Clicked 'no-content' API link (HTTP 204) at (279, 418) on #no-content
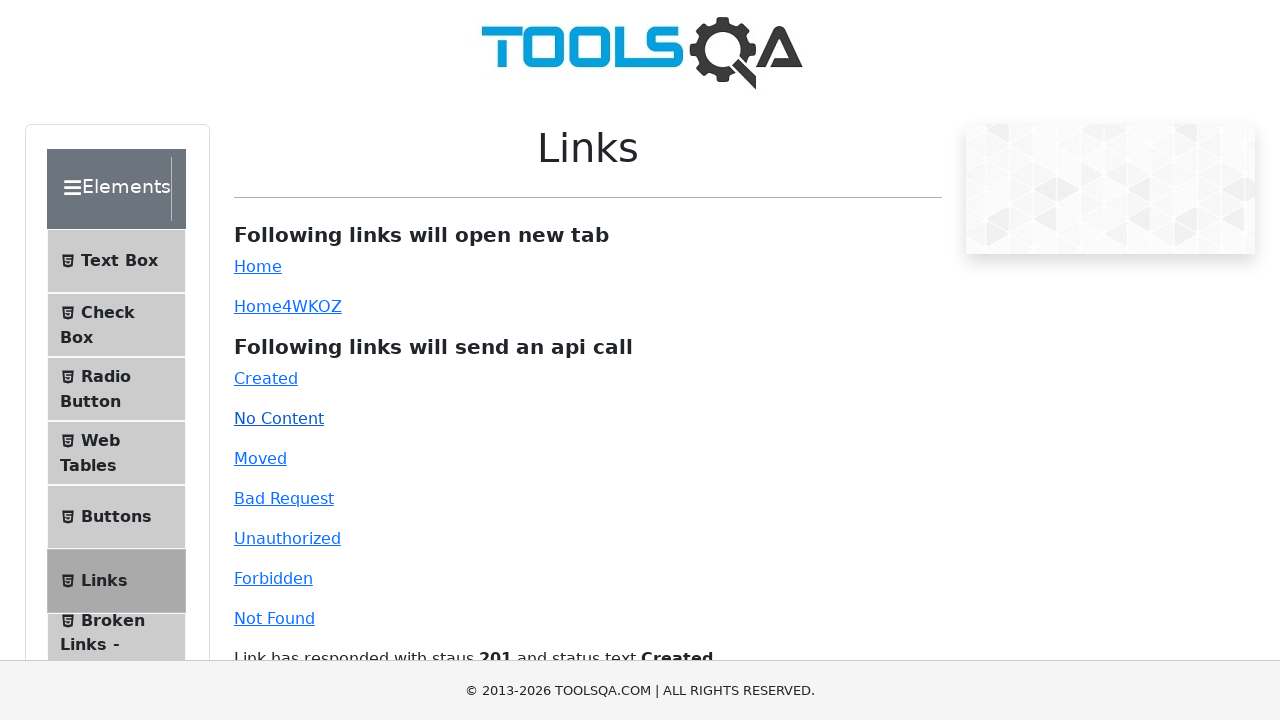

Waited 1000ms for no-content link response
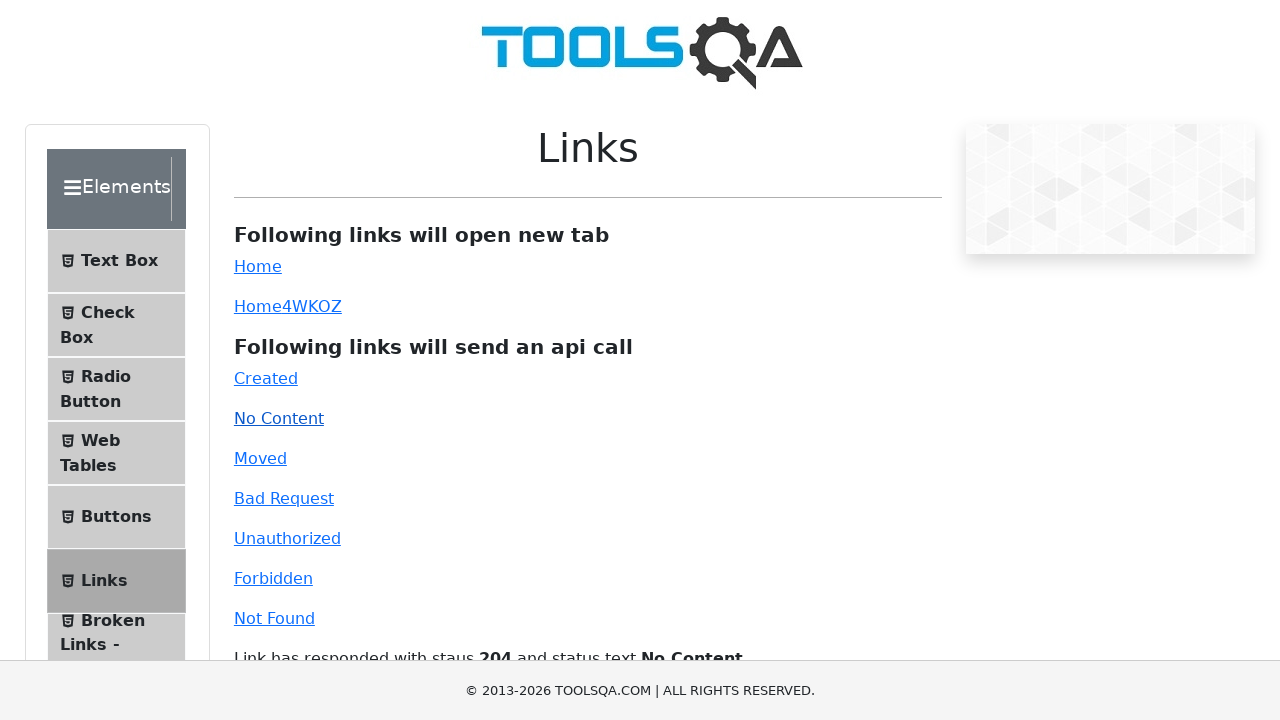

Clicked 'moved' API link (HTTP 301) at (260, 458) on #moved
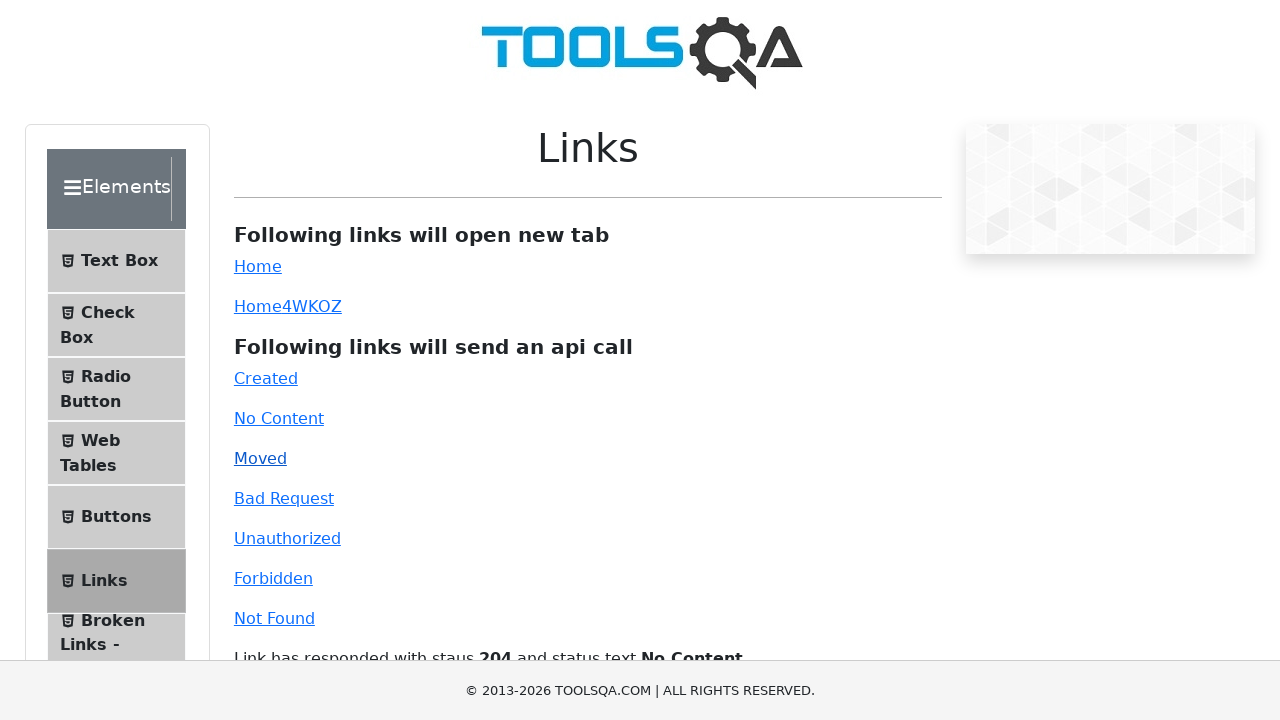

Waited 1000ms for moved link response
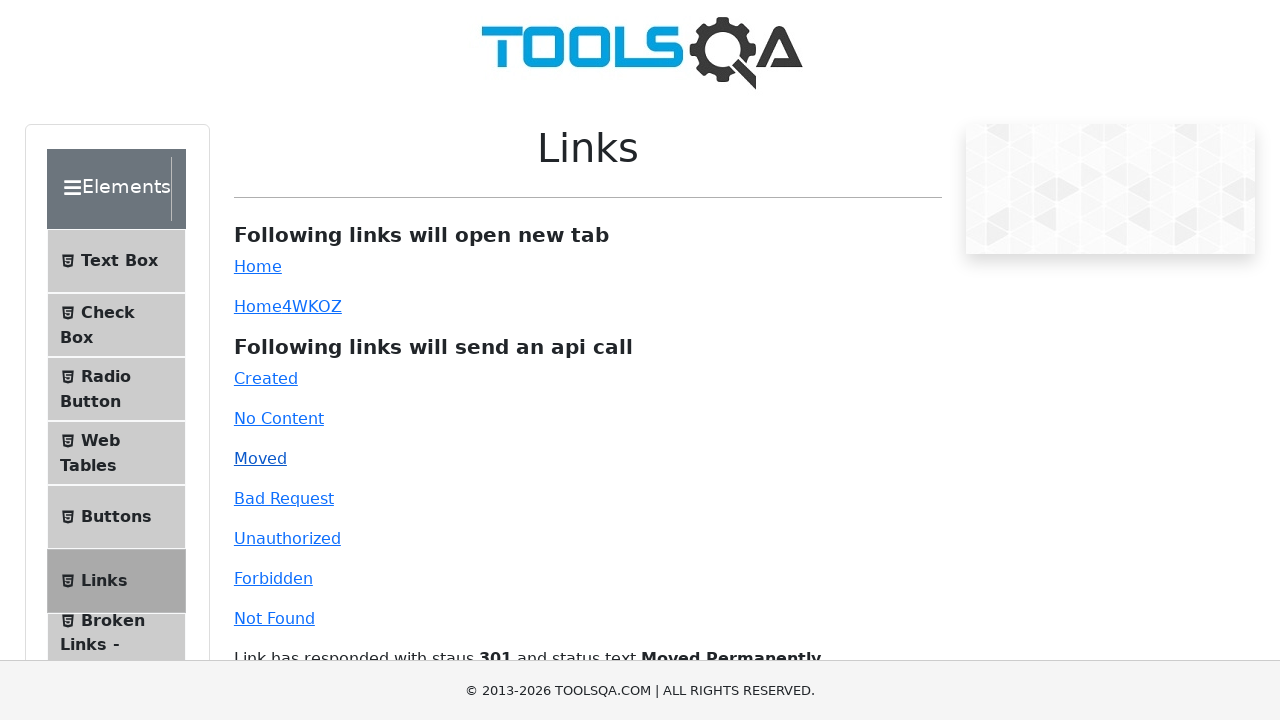

Scrolled down 200px to see more links
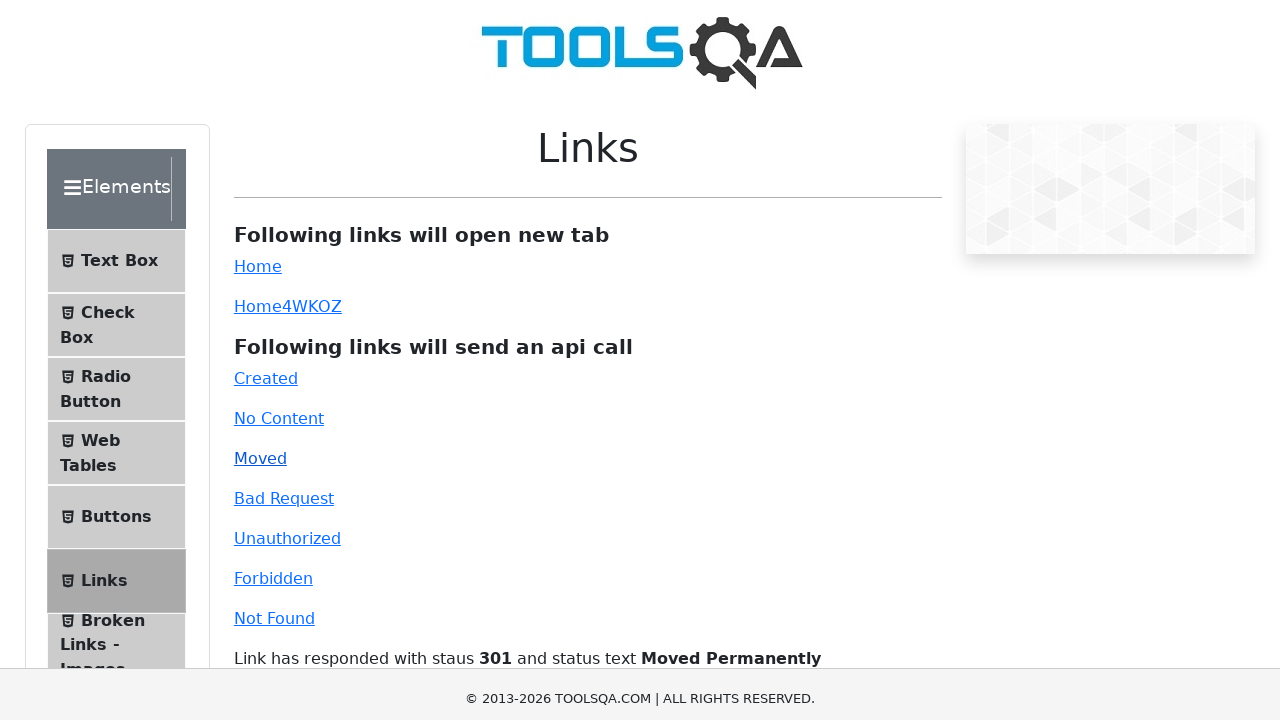

Clicked 'bad-request' API link (HTTP 400) at (284, 298) on #bad-request
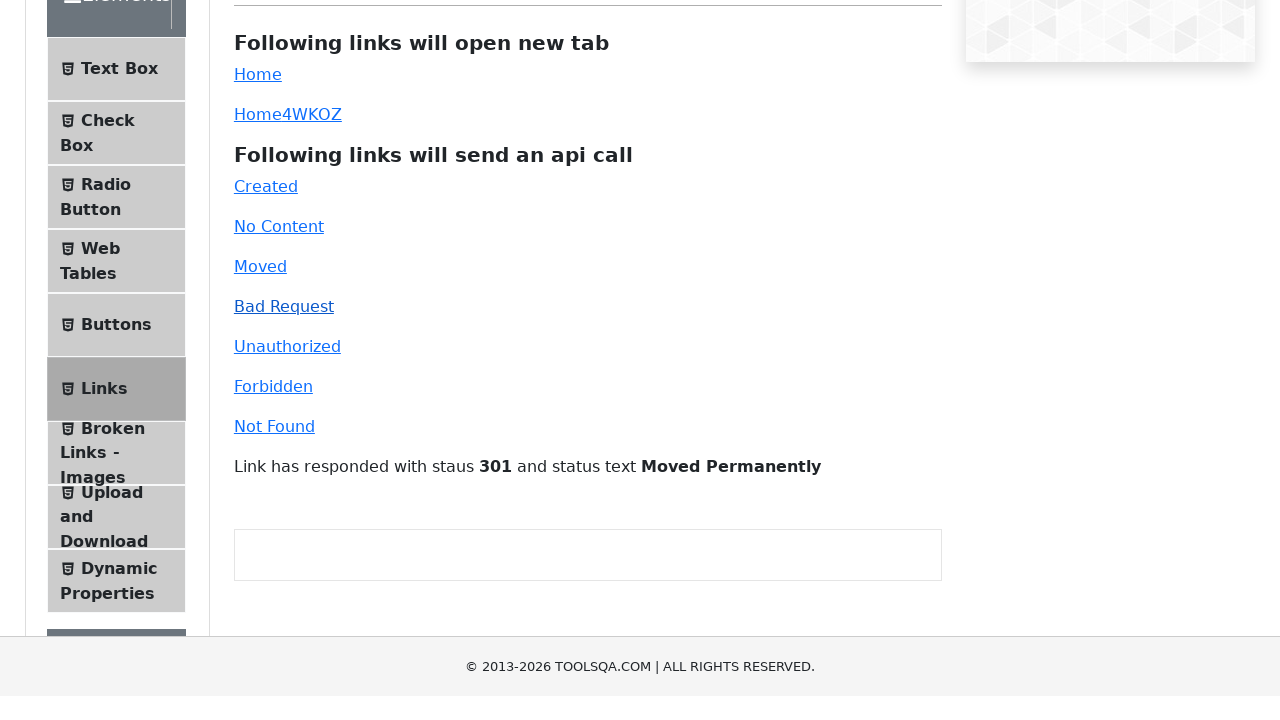

Waited 1000ms for bad-request link response
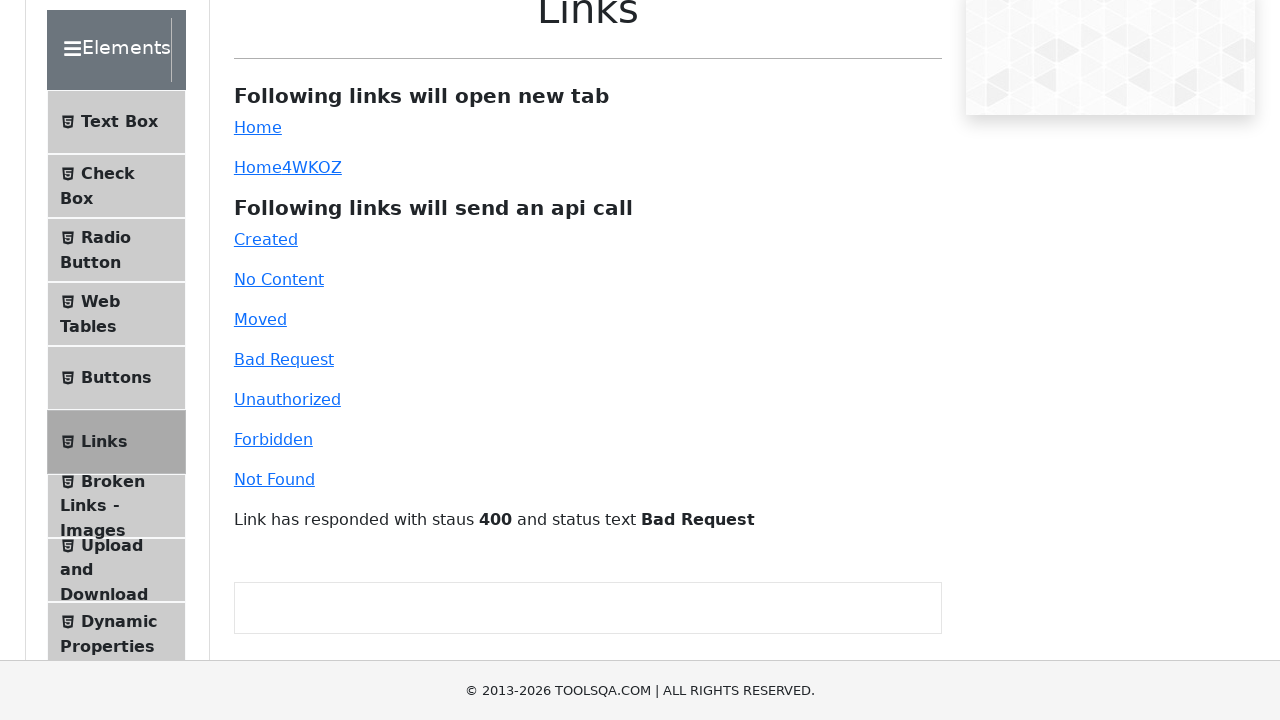

Clicked 'forbidden' API link (HTTP 403) at (273, 440) on #forbidden
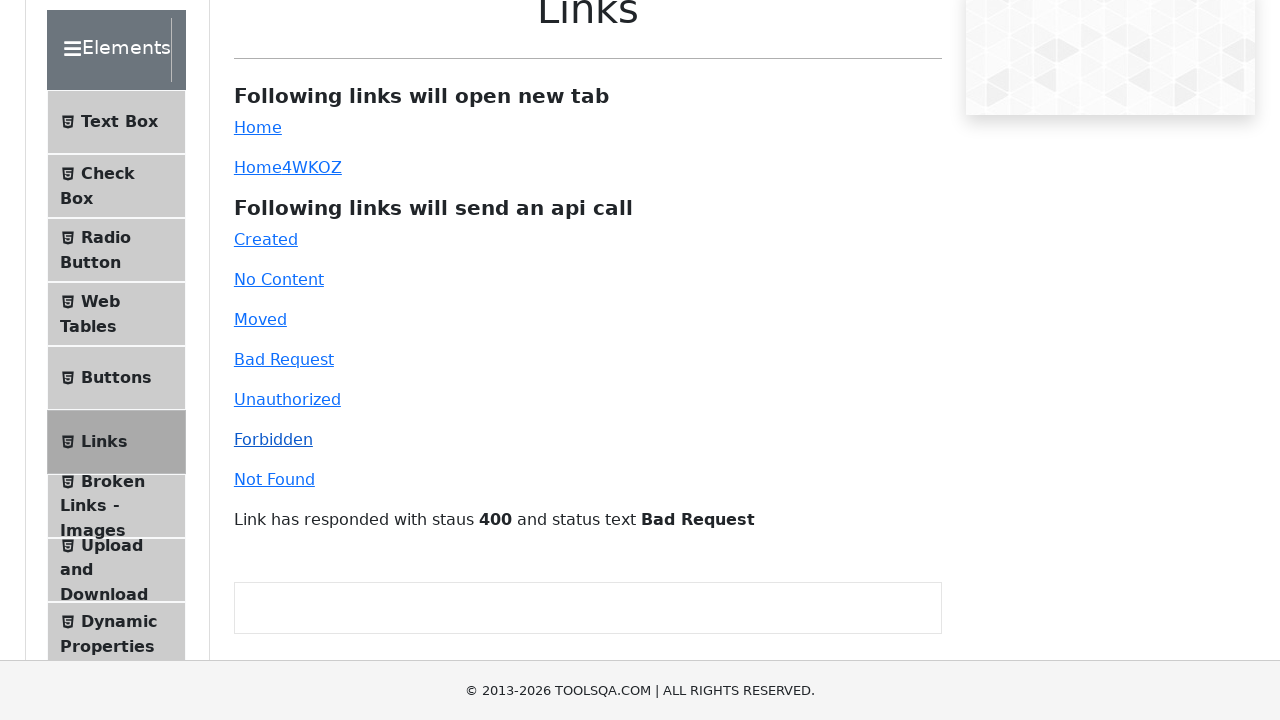

Waited 1000ms for forbidden link response
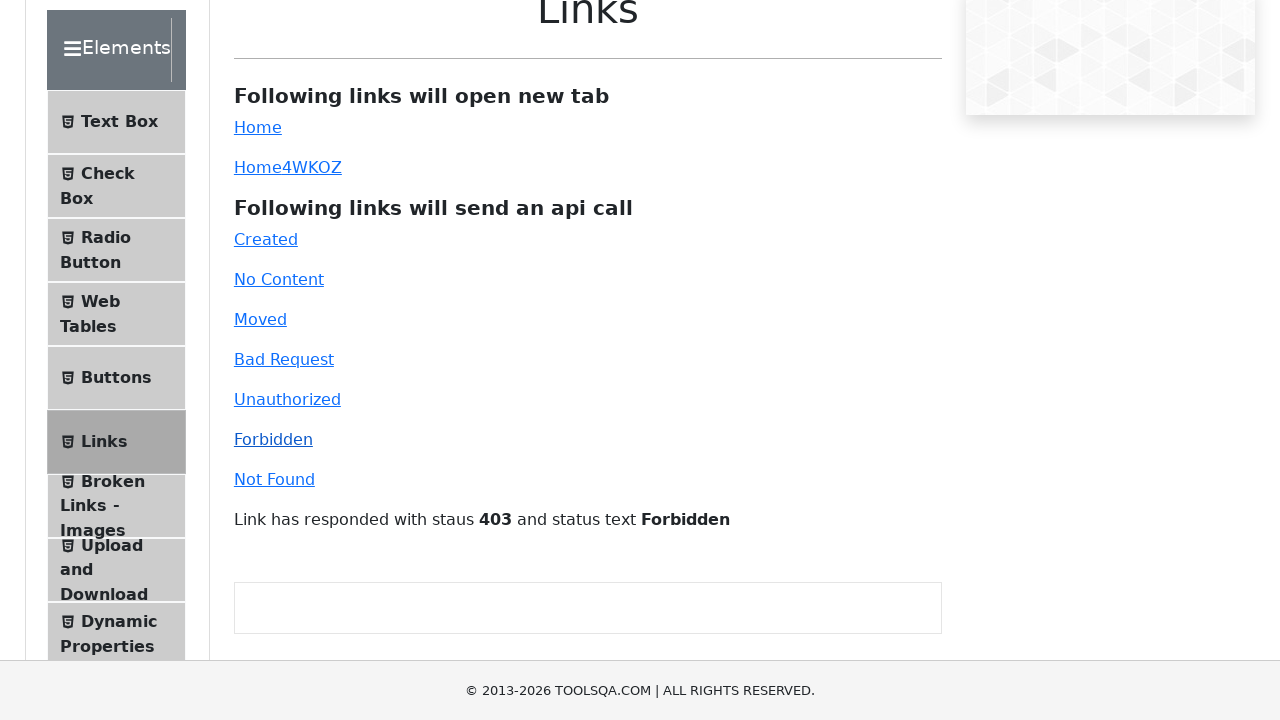

Clicked 'invalid-url' API link (HTTP 404) at (274, 480) on #invalid-url
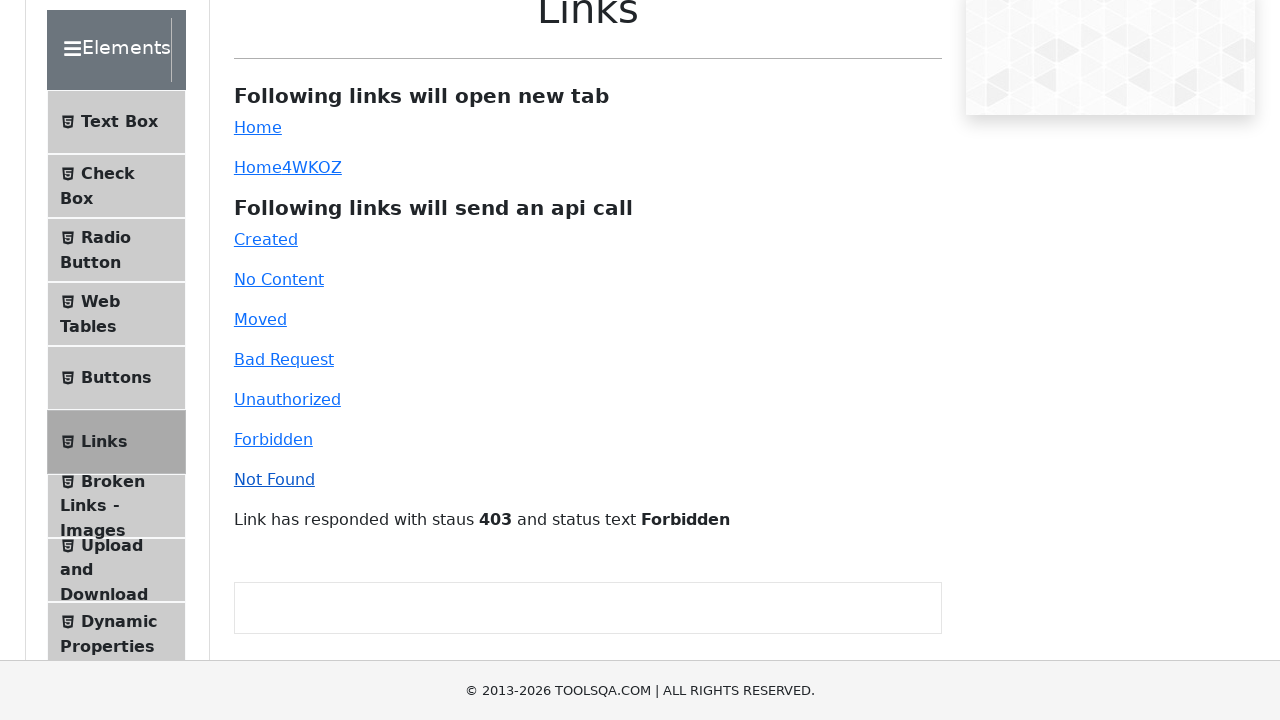

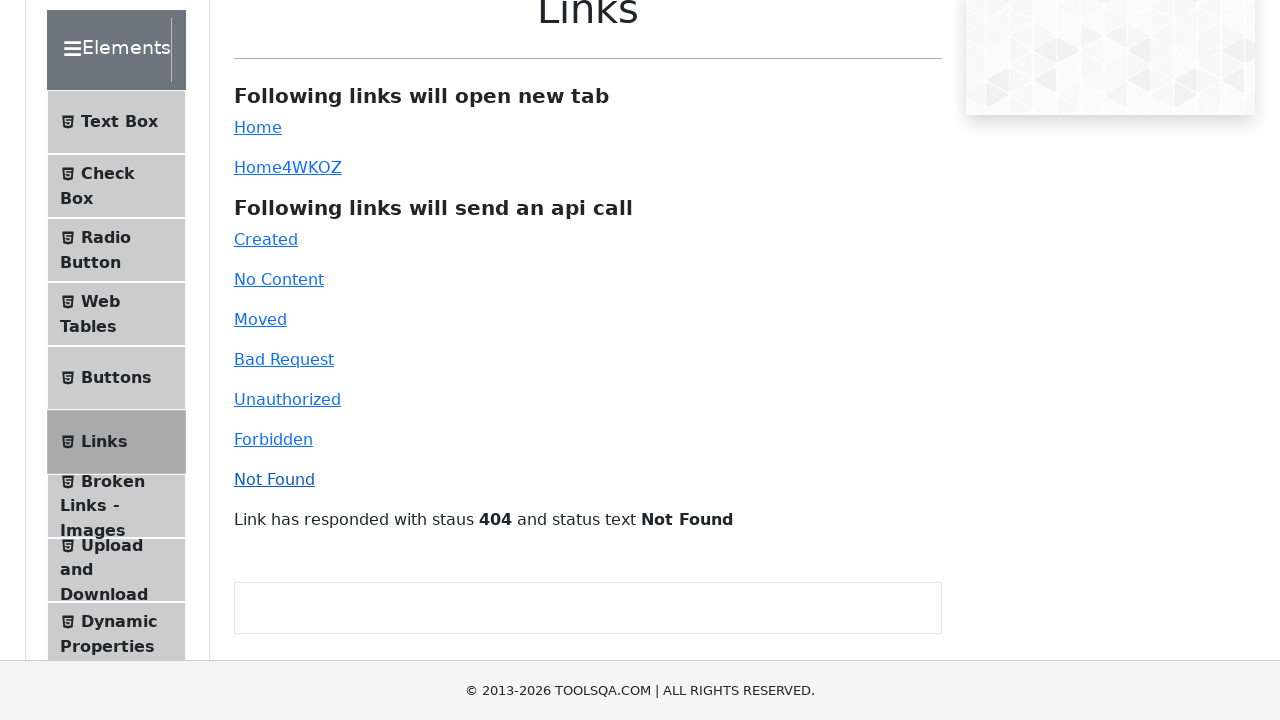